Tests handling a JavaScript prompt dialog by entering text into the prompt and accepting it

Starting URL: https://demoqa.com/alerts

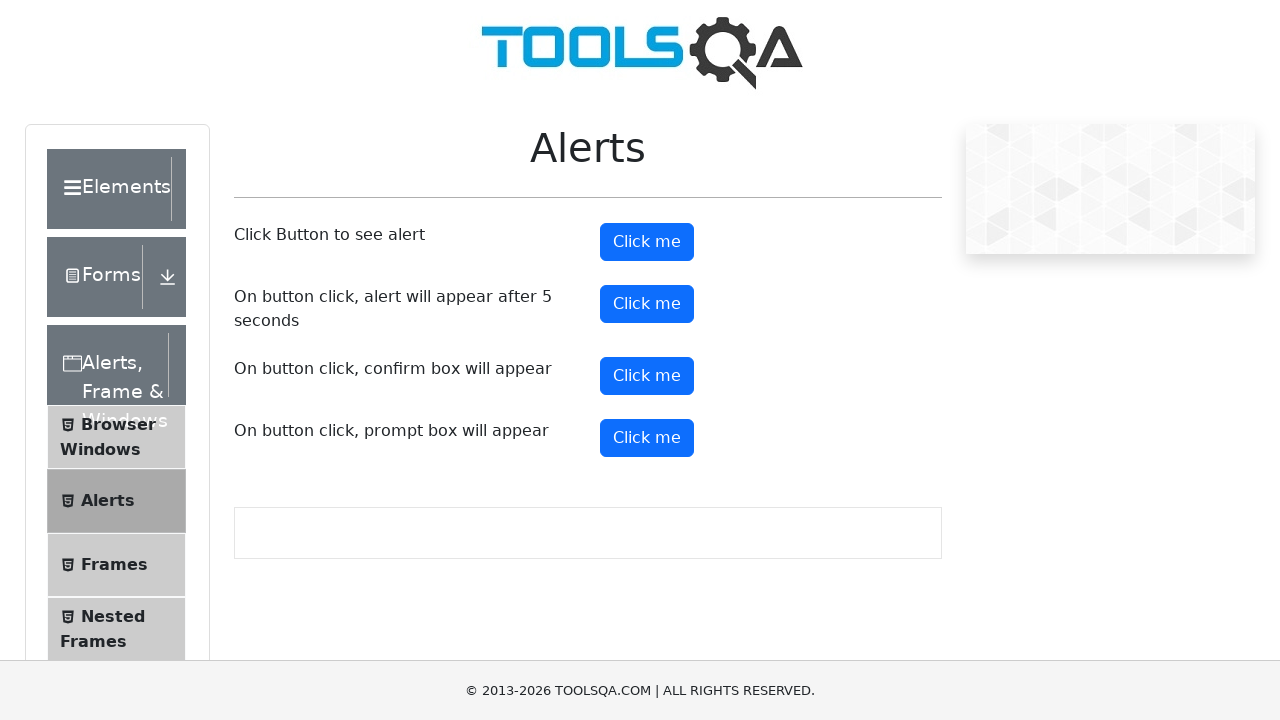

Registered dialog handler to accept prompt with text 'Selenium'
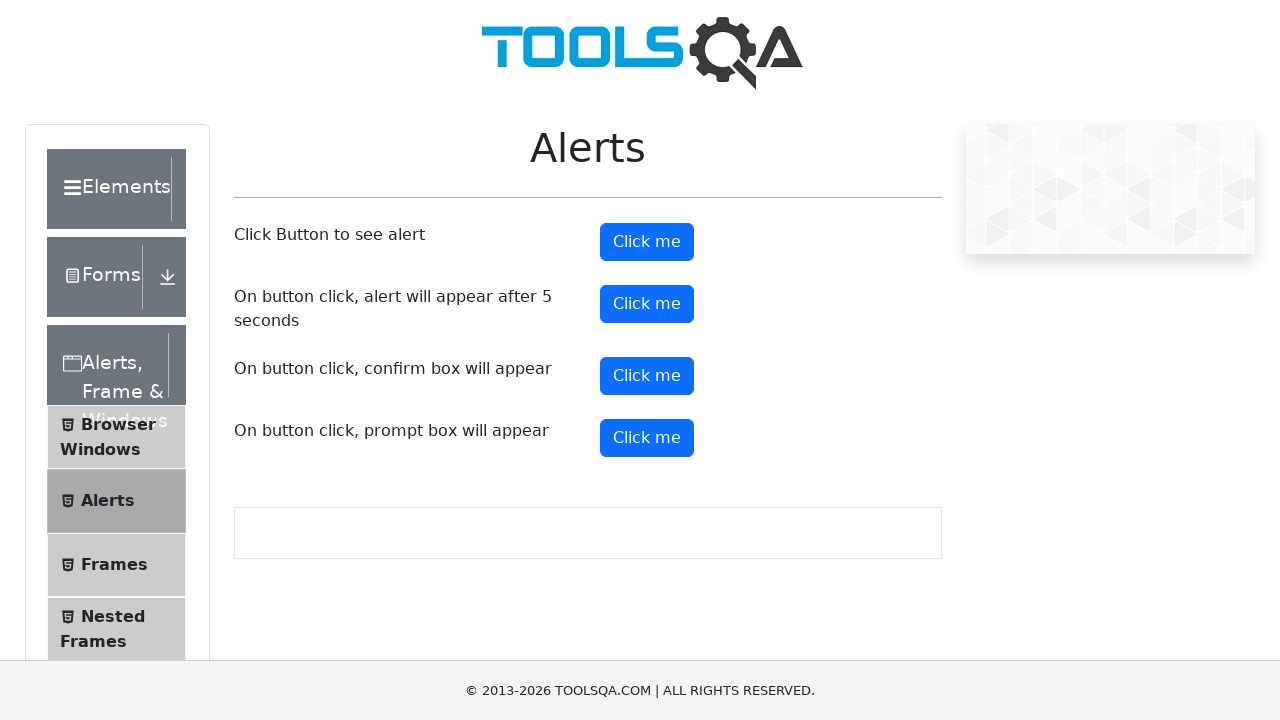

Scrolled prompt button into view
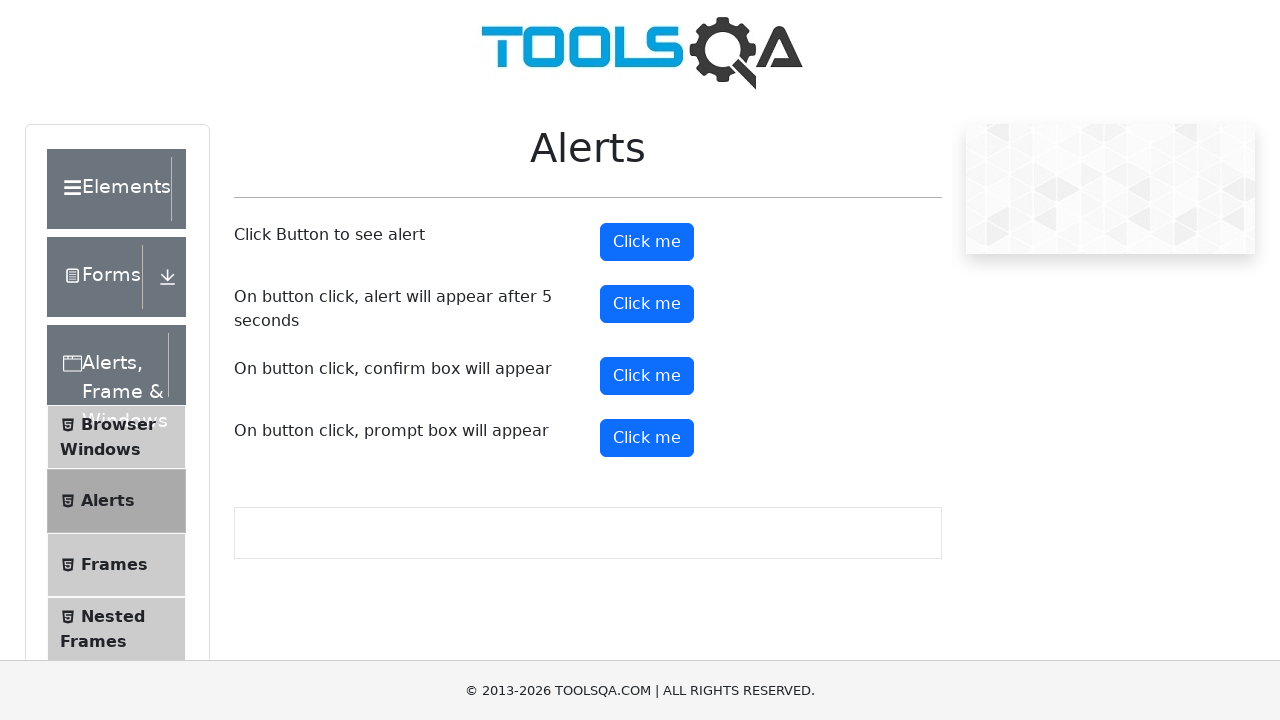

Clicked prompt button to trigger alert dialog at (647, 438) on button#promtButton
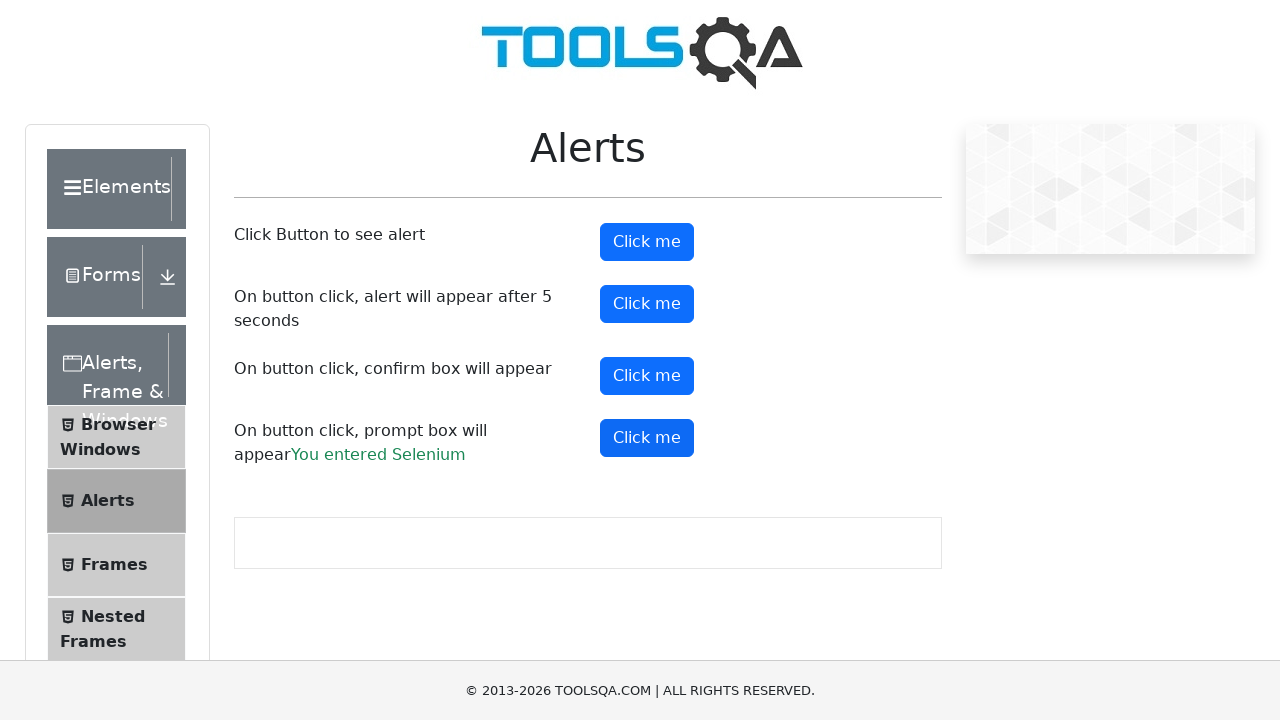

Waited for prompt result element to appear
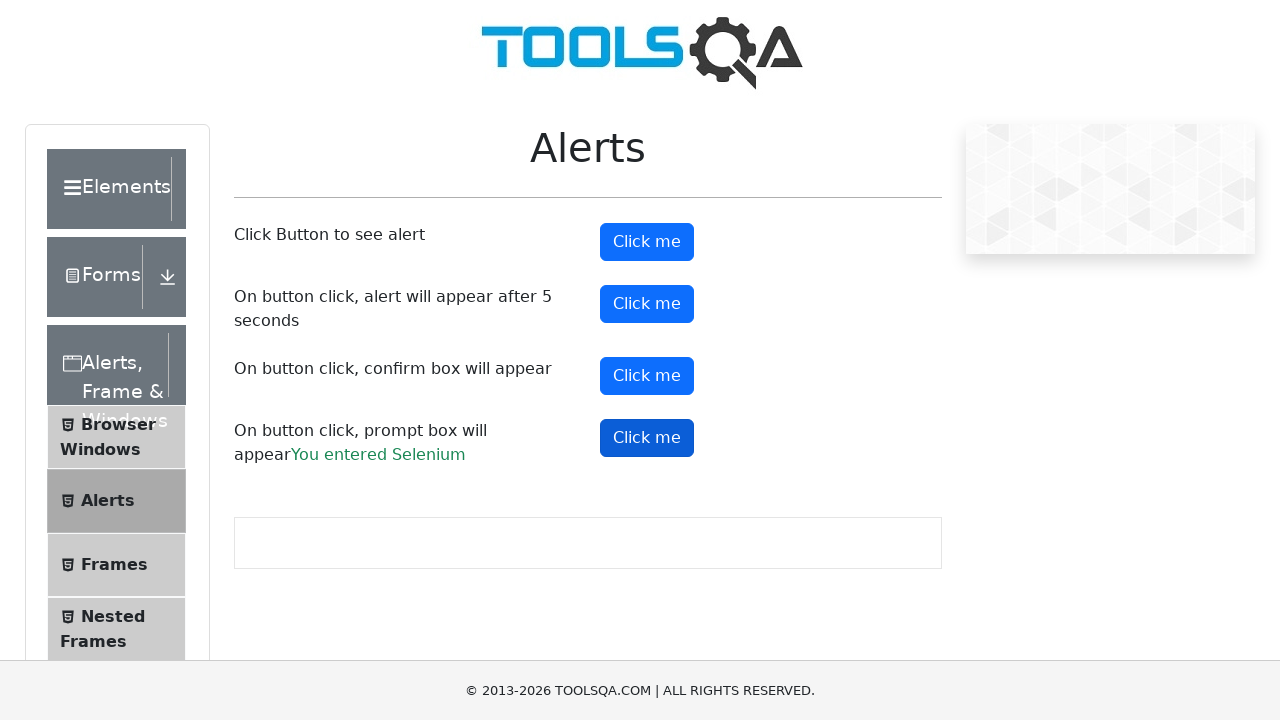

Retrieved prompt result text content
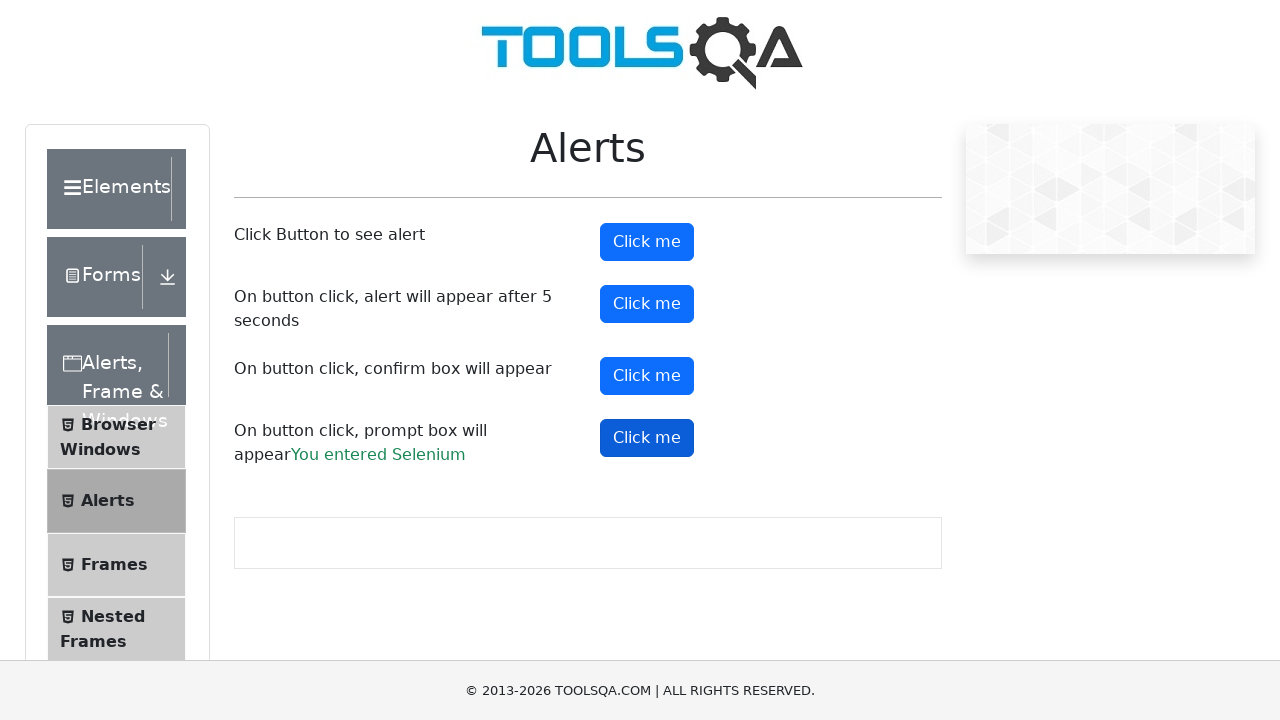

Verified that prompt result message matches expected text 'You entered Selenium'
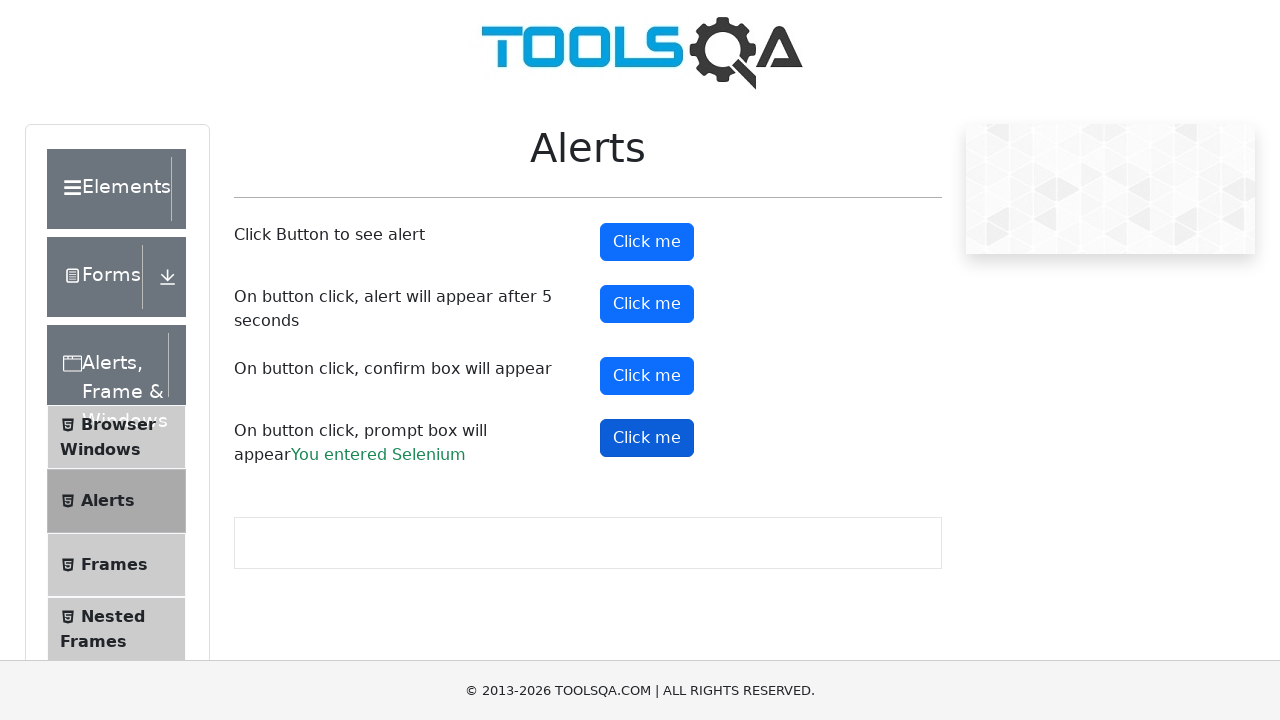

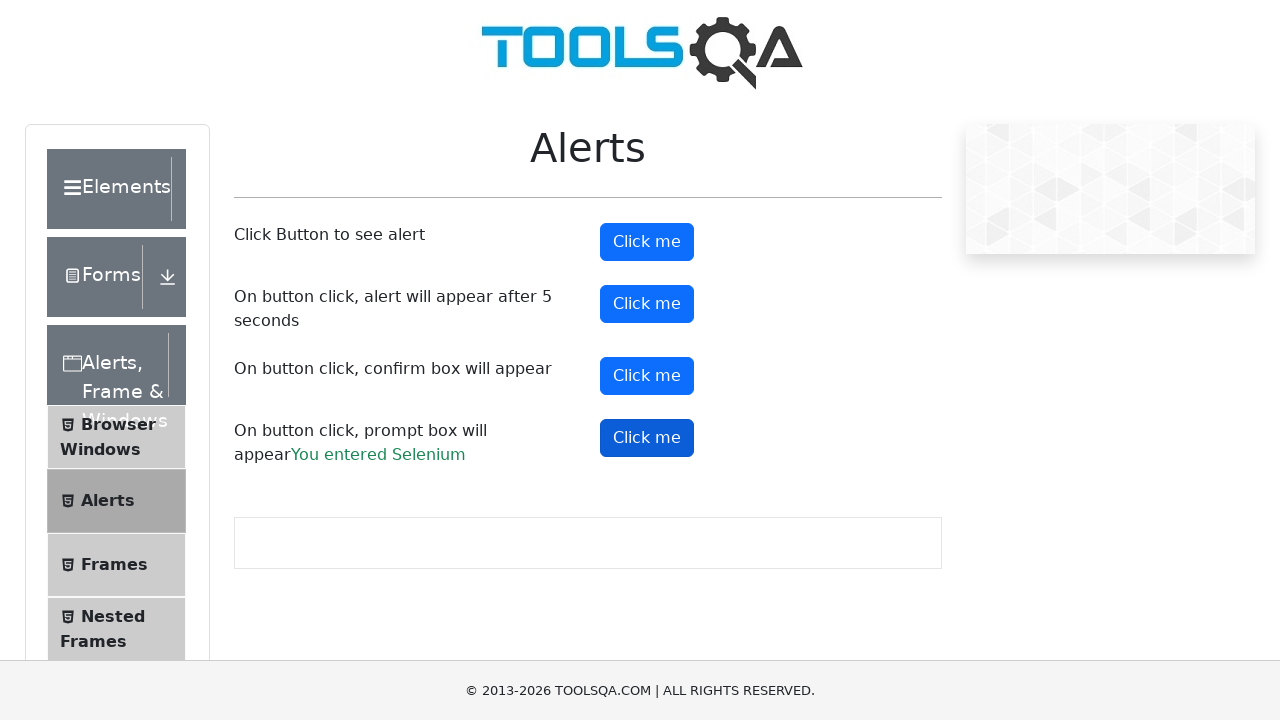